Navigates to the Tesseract OCR GitHub wiki page and clicks on a download link to download the Tesseract installer.

Starting URL: https://github.com/UB-Mannheim/tesseract/wiki

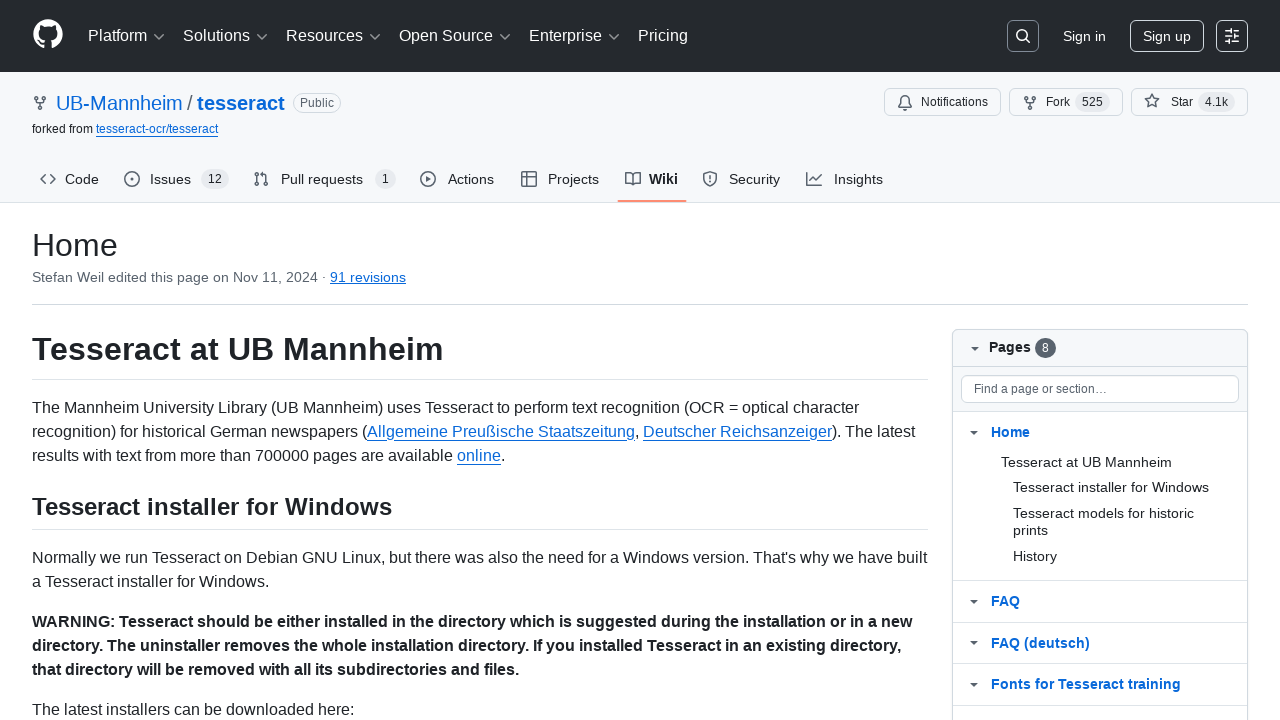

Waited for Tesseract download link to be visible on GitHub wiki page
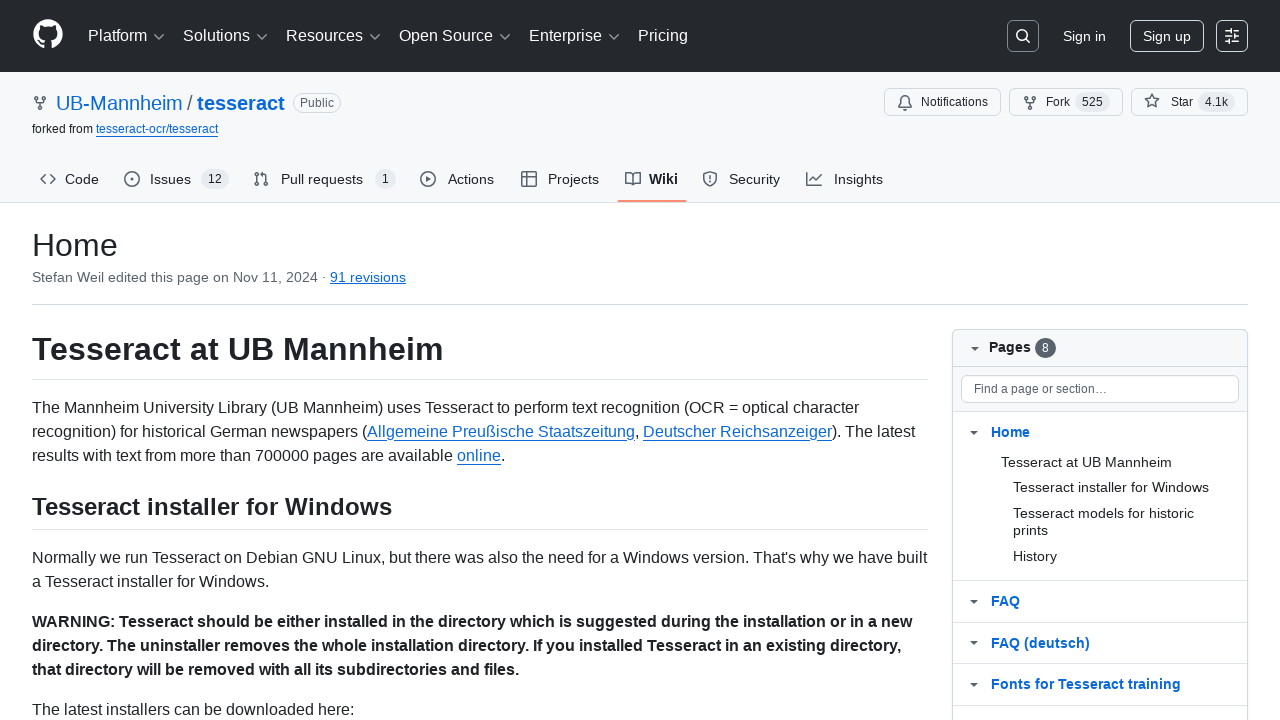

Clicked on the Tesseract installer download link at (222, 360) on #wiki-body > div > ul:nth-child(7) > li > a
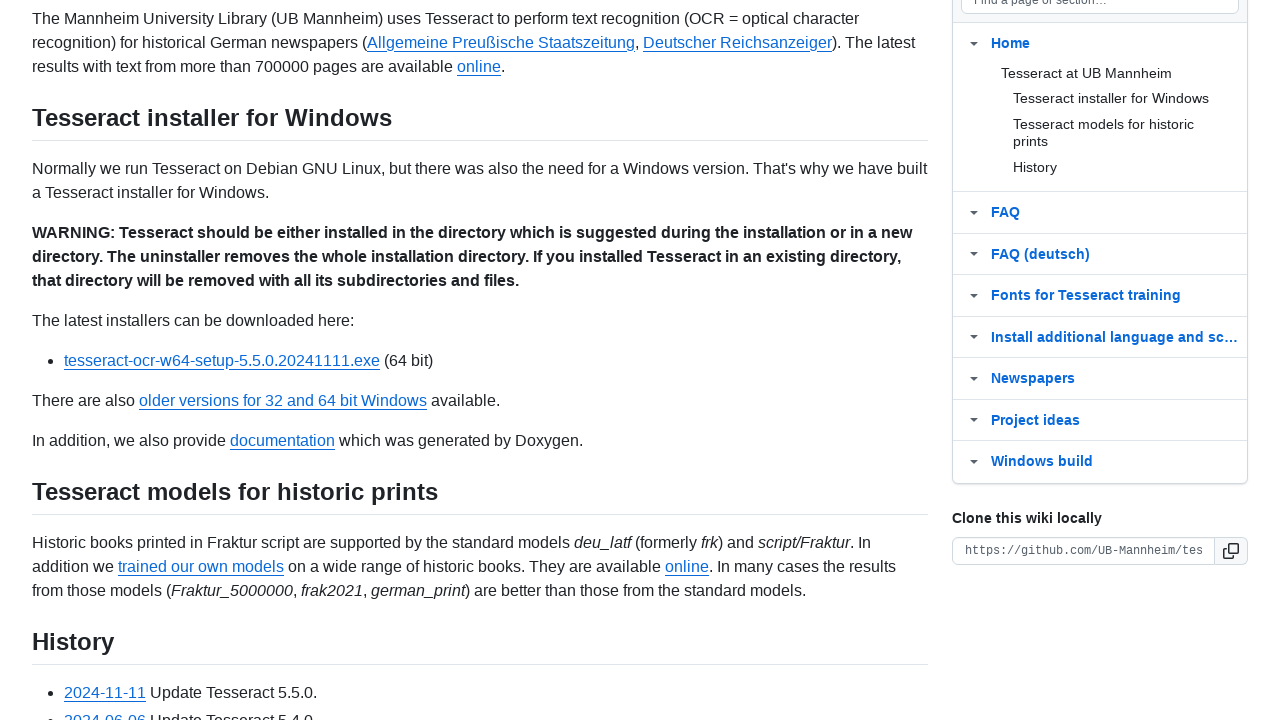

Waited for download to initiate
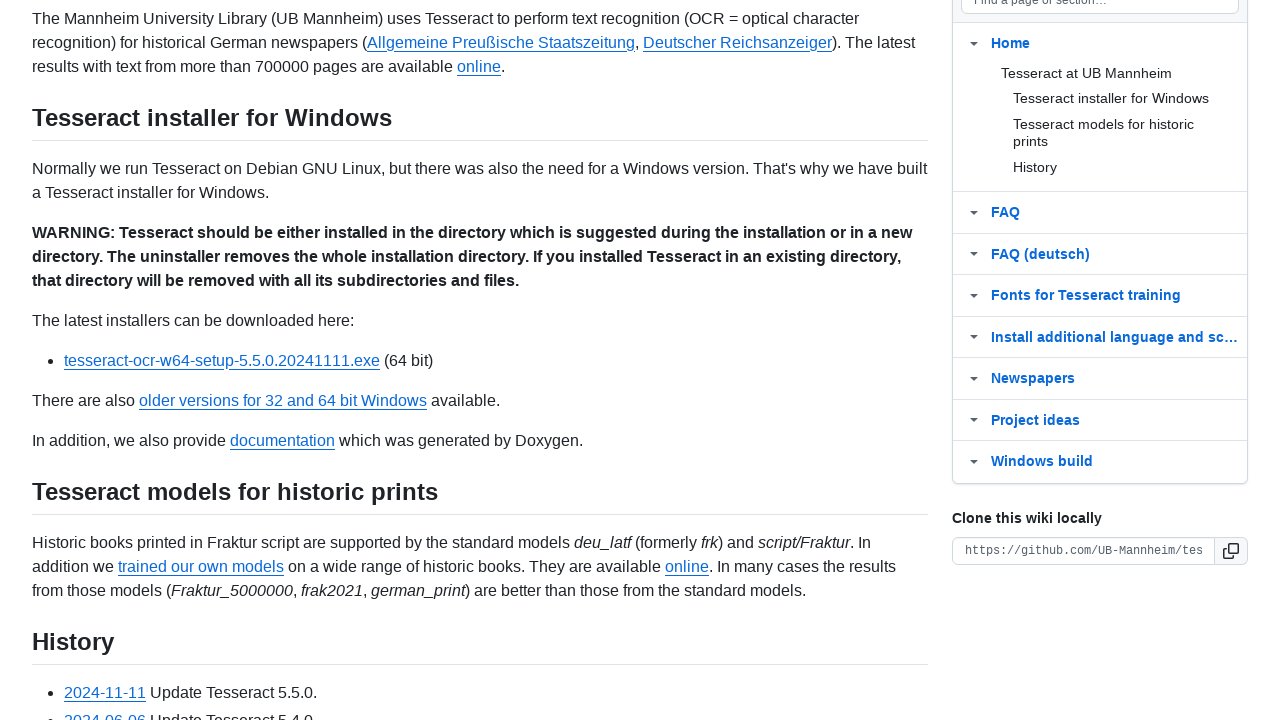

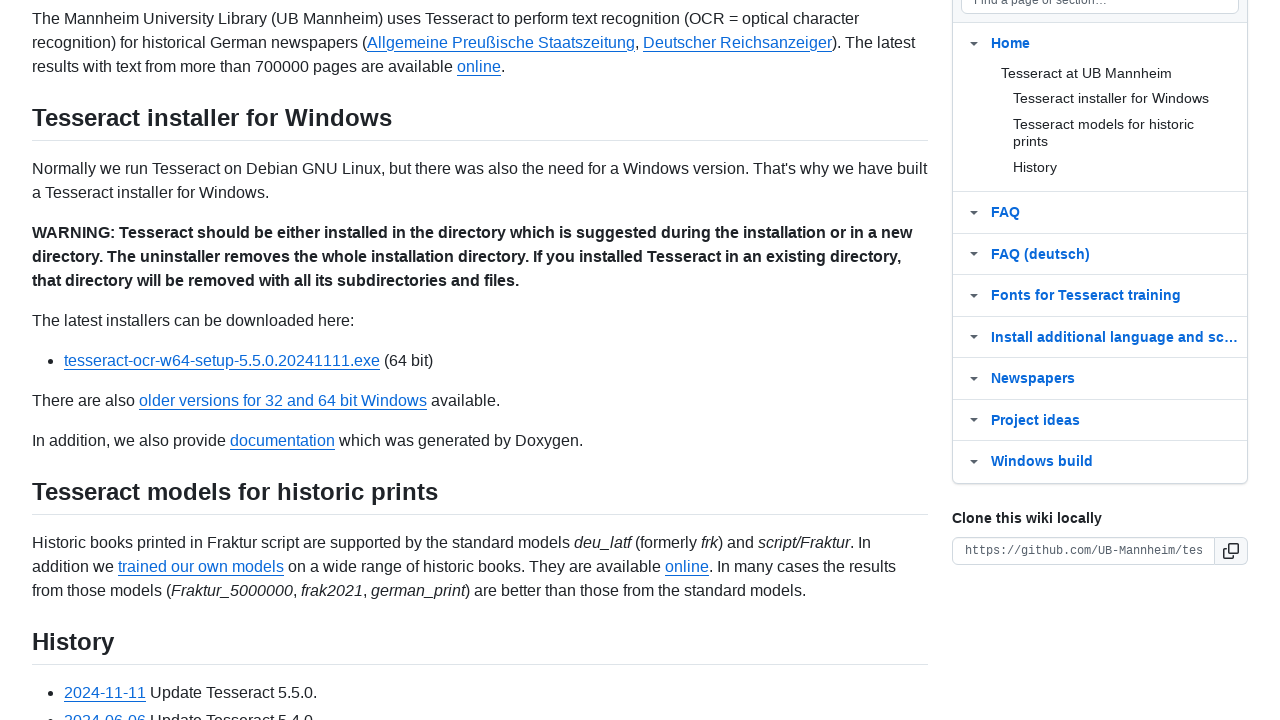